Tests keyboard actions by typing text with the SHIFT key held down into a firstname input field, which results in uppercase text being entered.

Starting URL: https://awesomeqa.com/practice.html

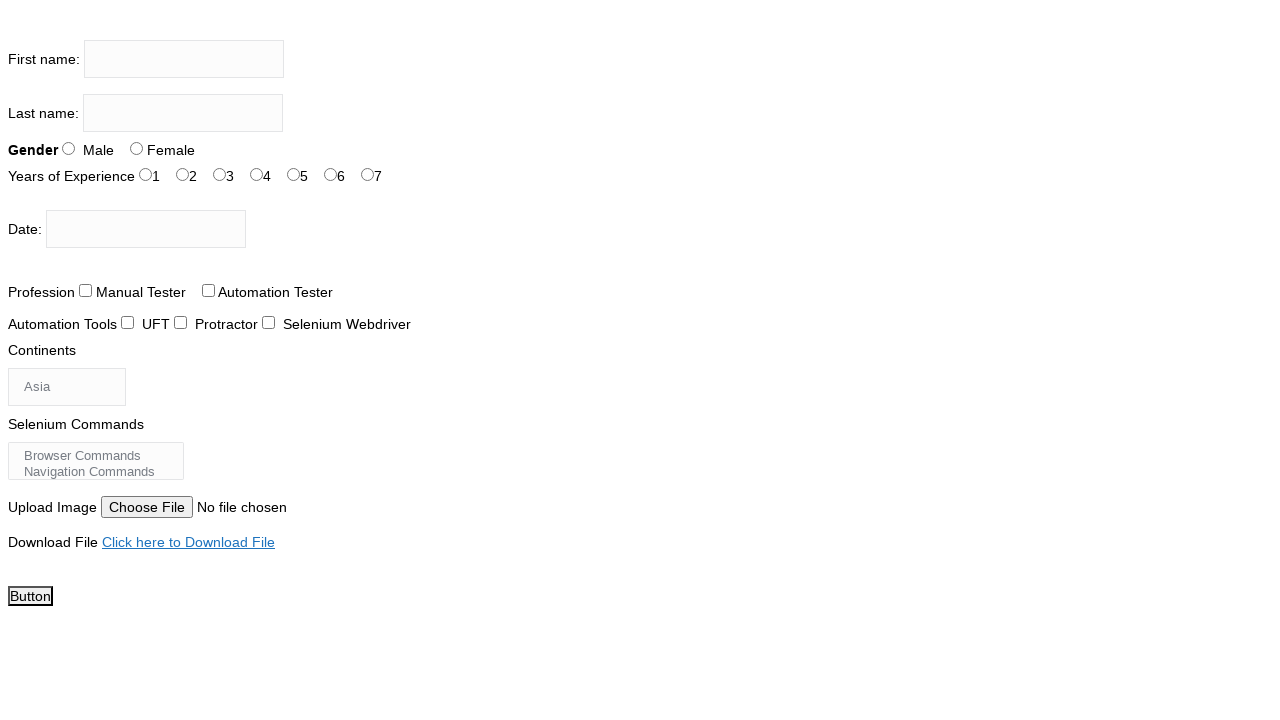

Waited for firstname input field to be visible
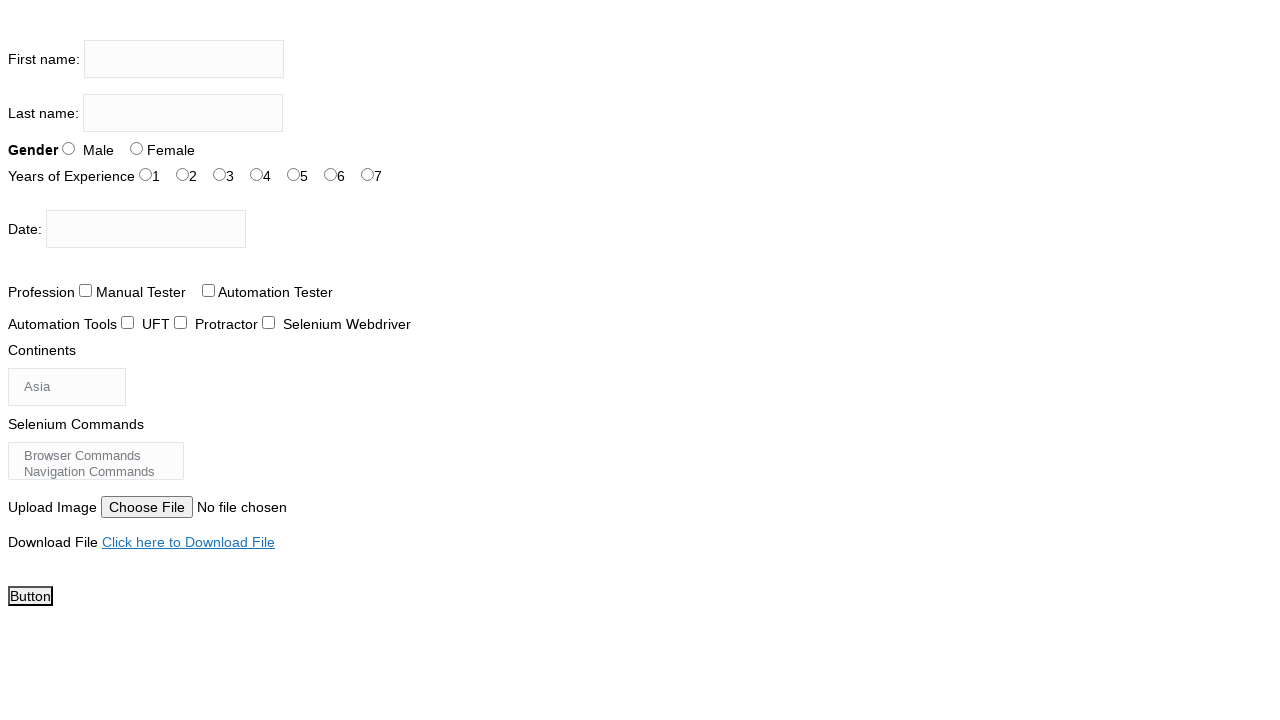

Located the firstname input field
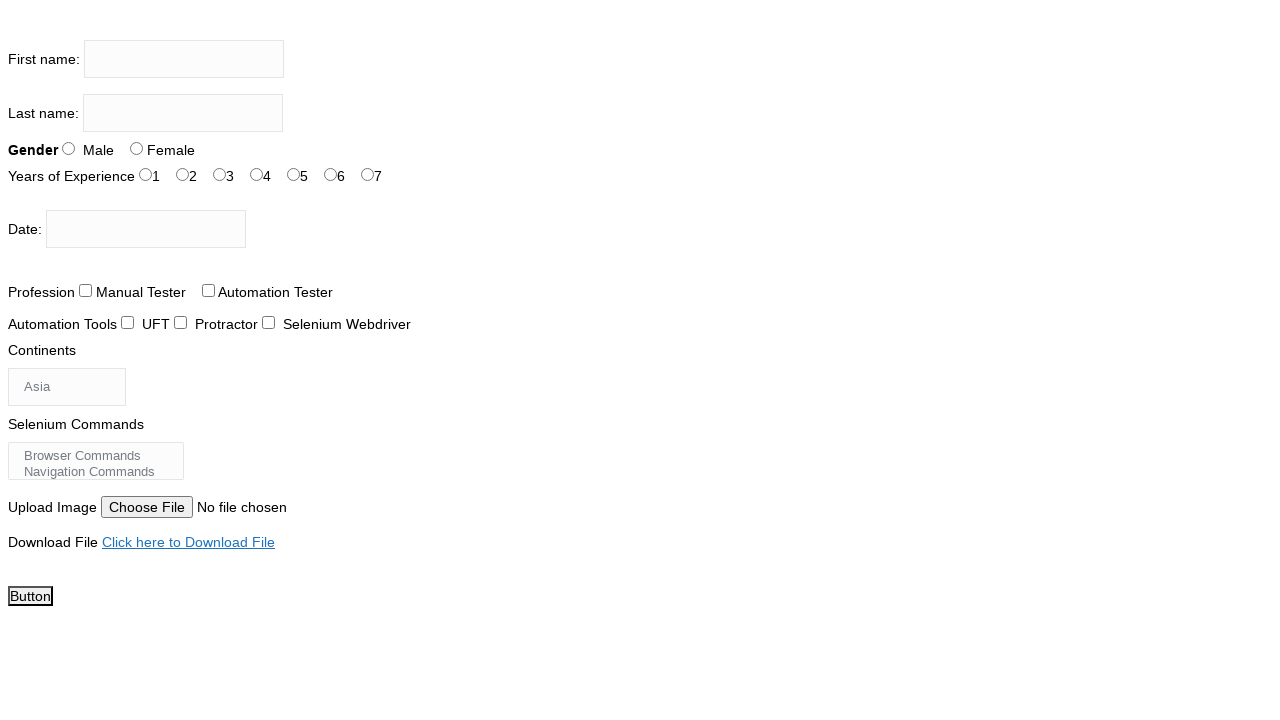

Clicked on the firstname input field at (184, 59) on input[name='firstname']
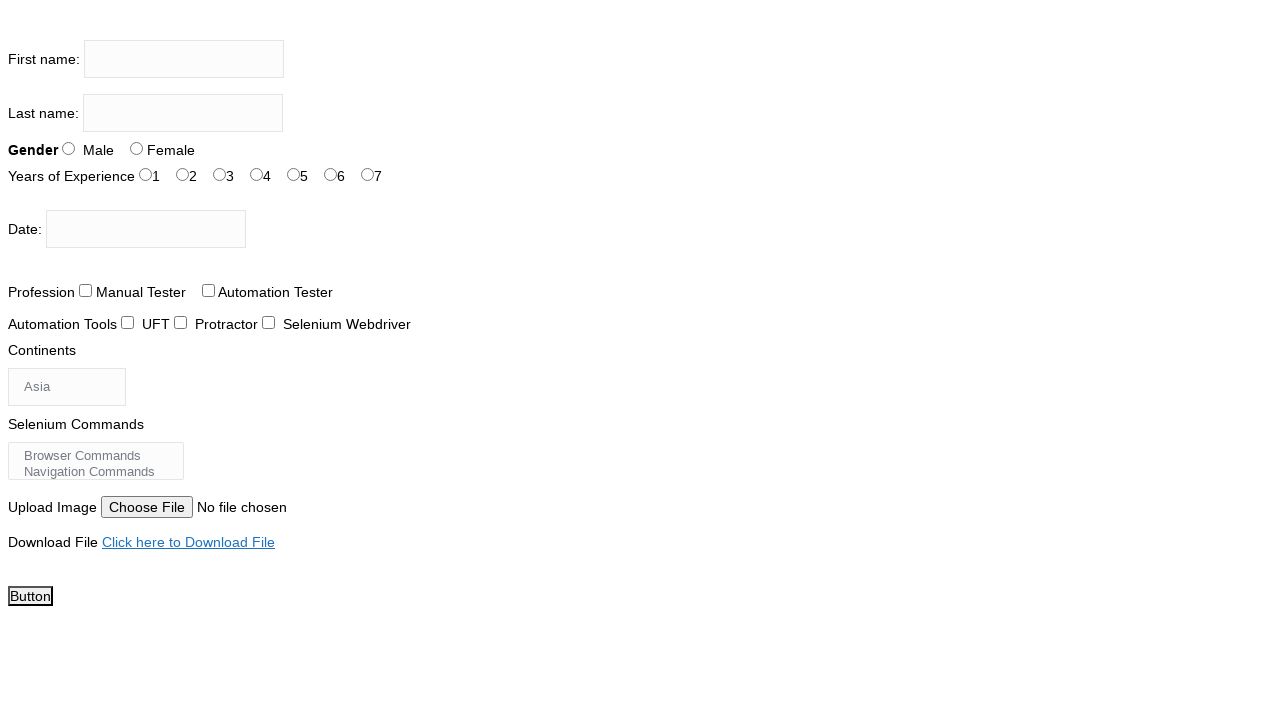

Pressed and held the SHIFT key
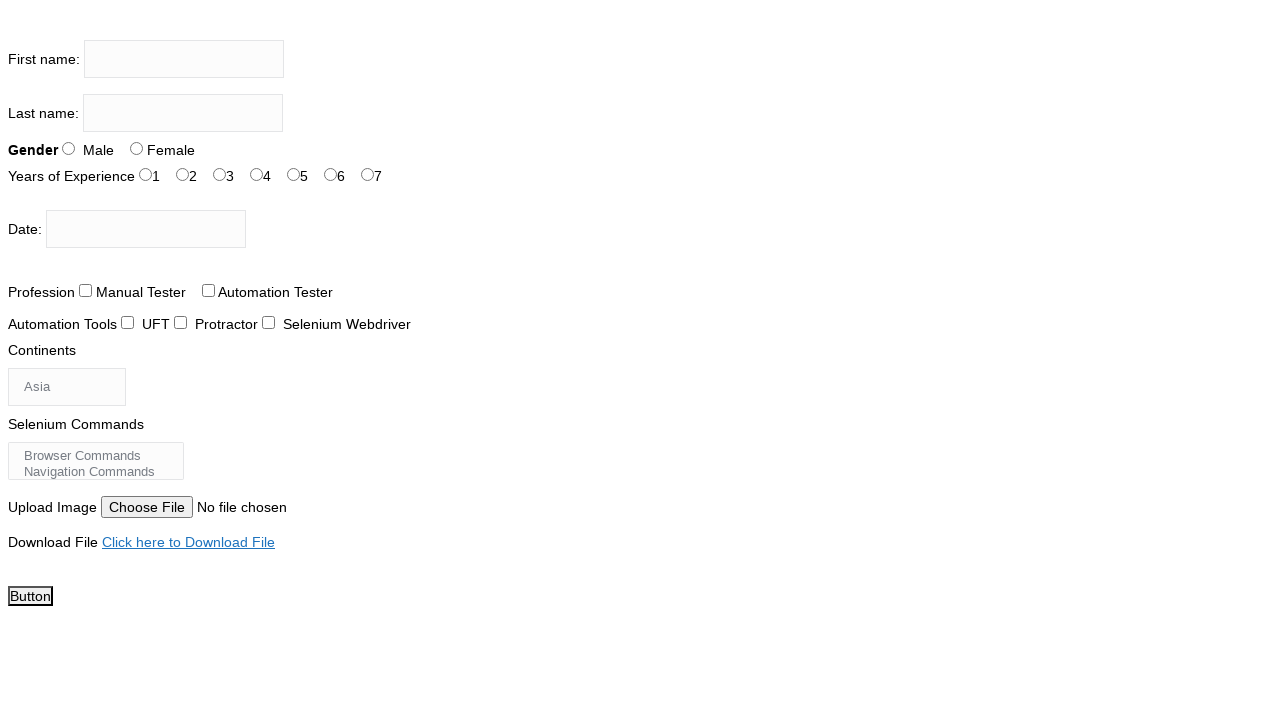

Typed 'the testing' with SHIFT key held down, resulting in uppercase text 'THE TESTING'
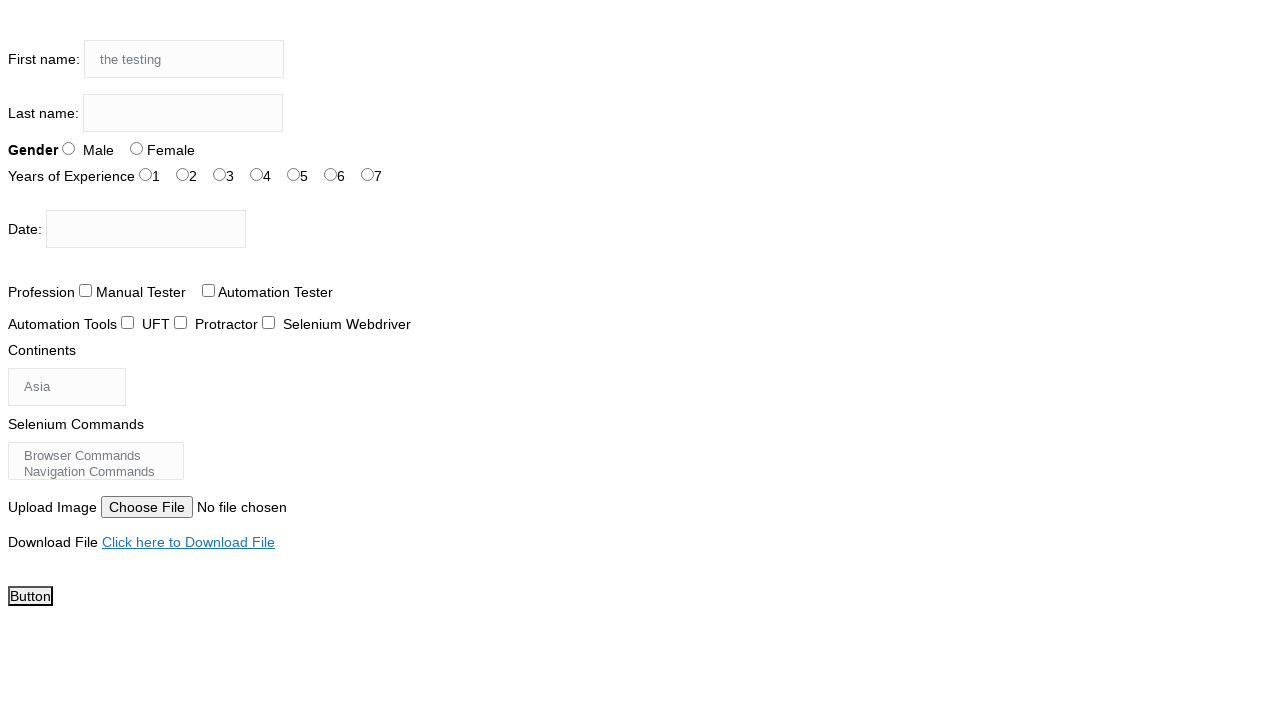

Released the SHIFT key
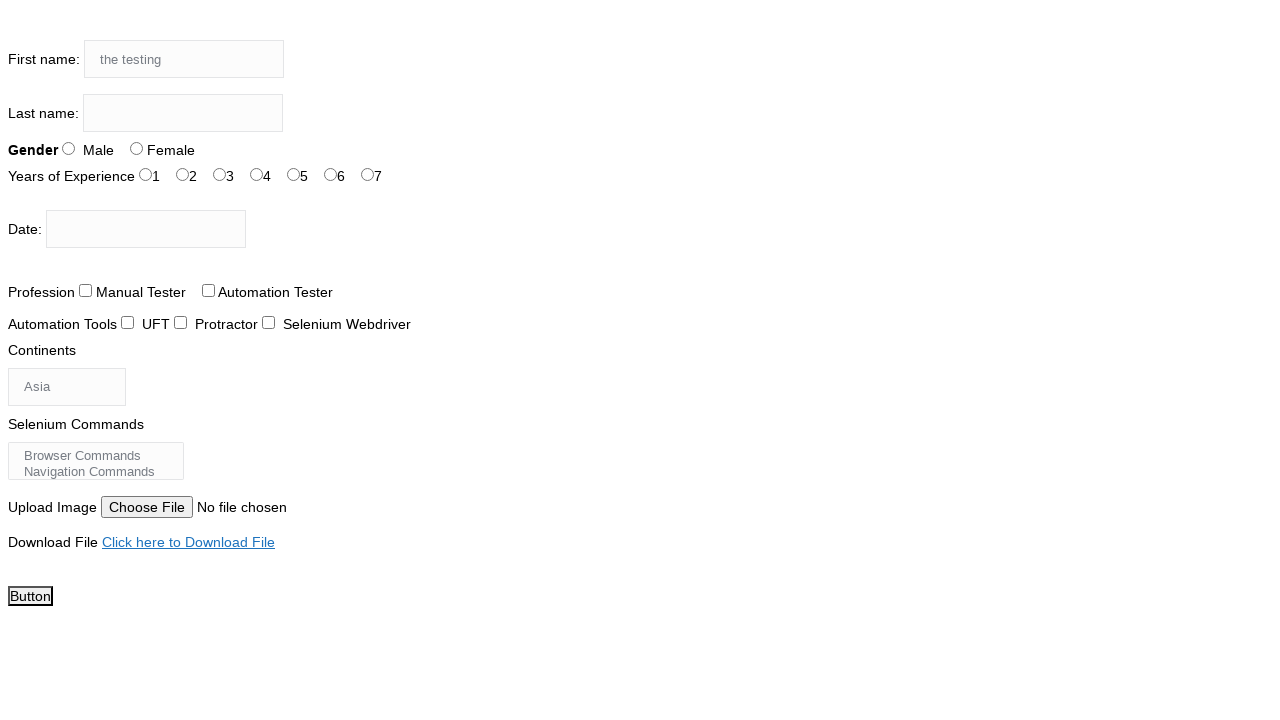

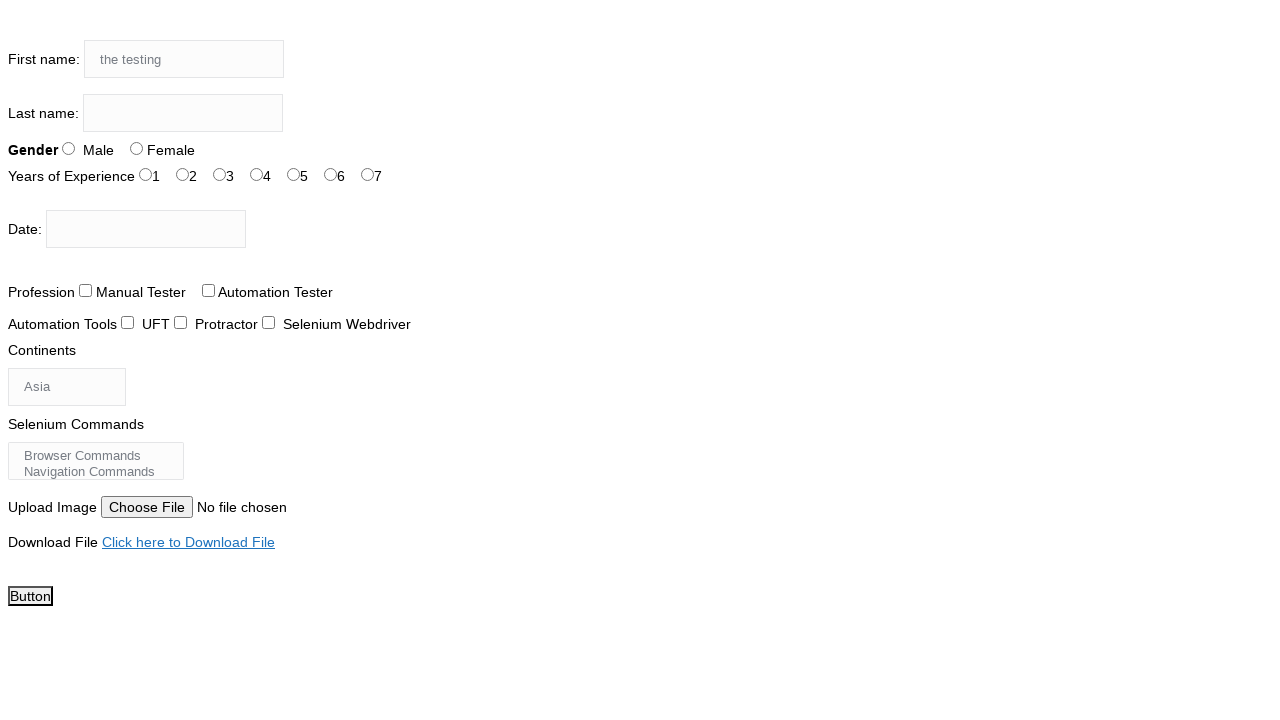